Navigates to an e-commerce practice site, verifies page elements are present (sliders, links, product sections), and clicks on a product to view its details.

Starting URL: http://practice.automationtesting.in/

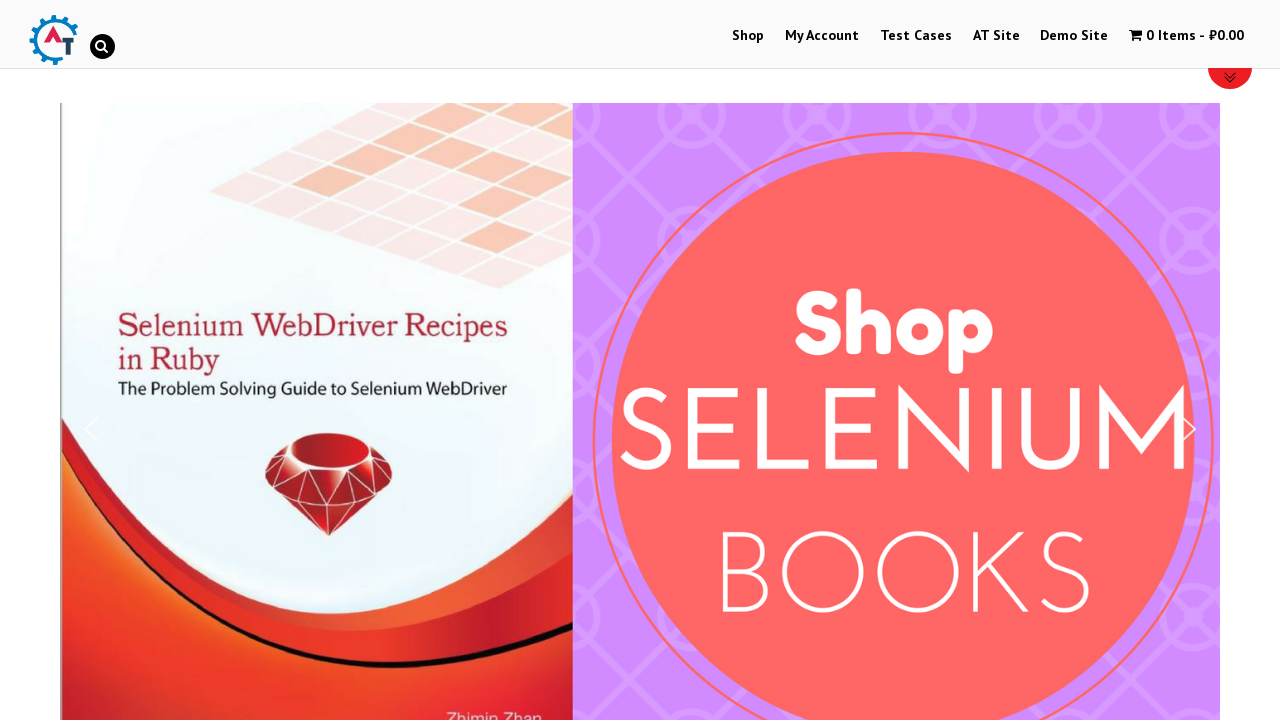

Waited for sliders to load on the page
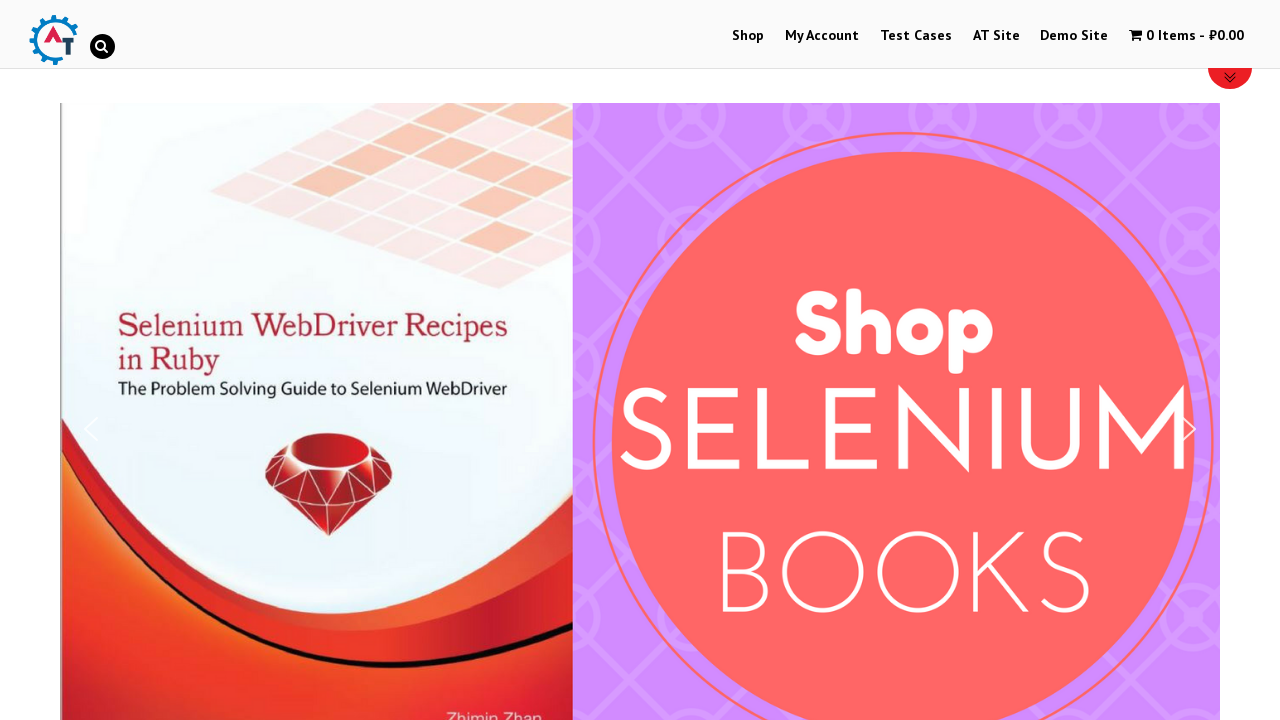

Verified sliders are present - found 3 slider(s)
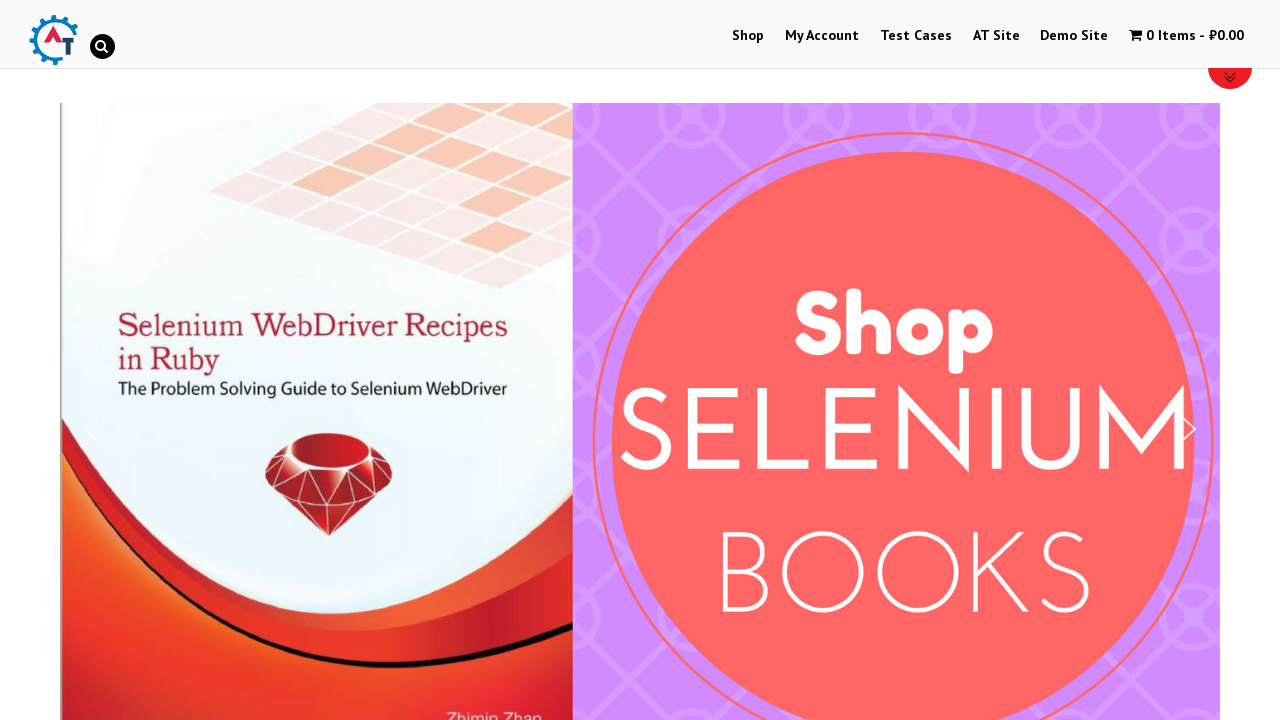

Counted all links on the page - found 23 link(s)
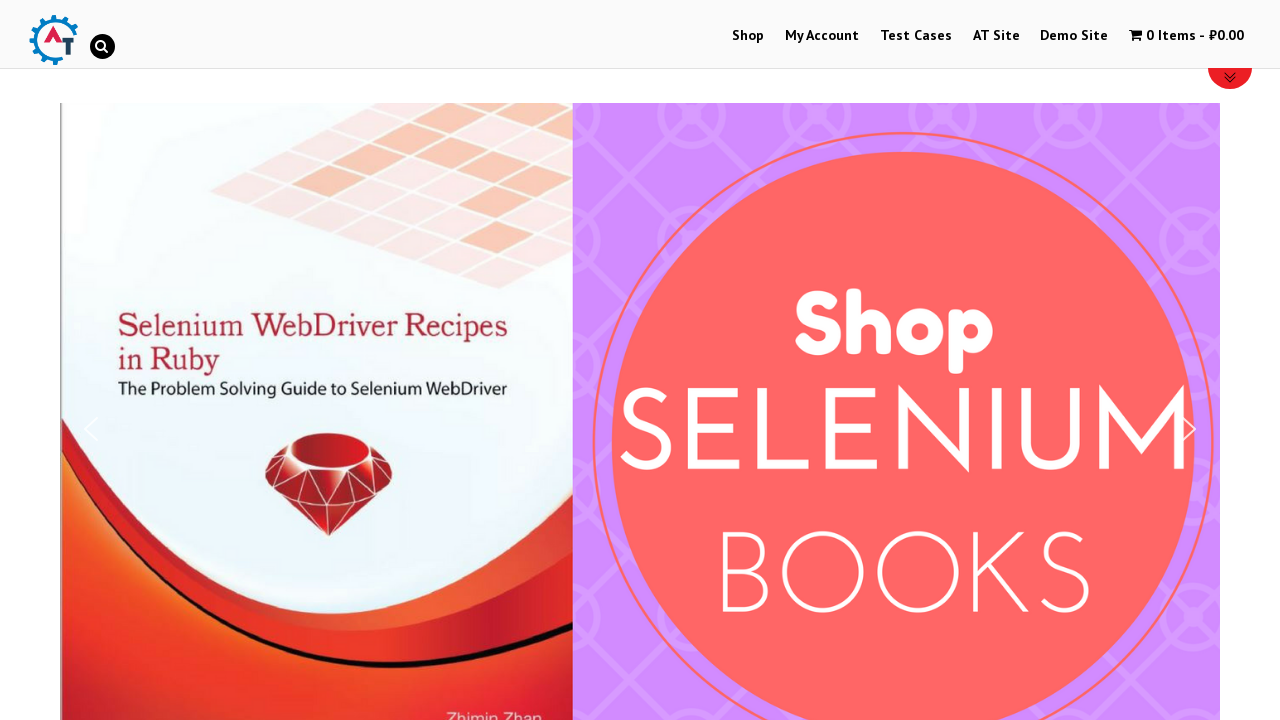

Verified woocommerce product sections are present - found 3 section(s)
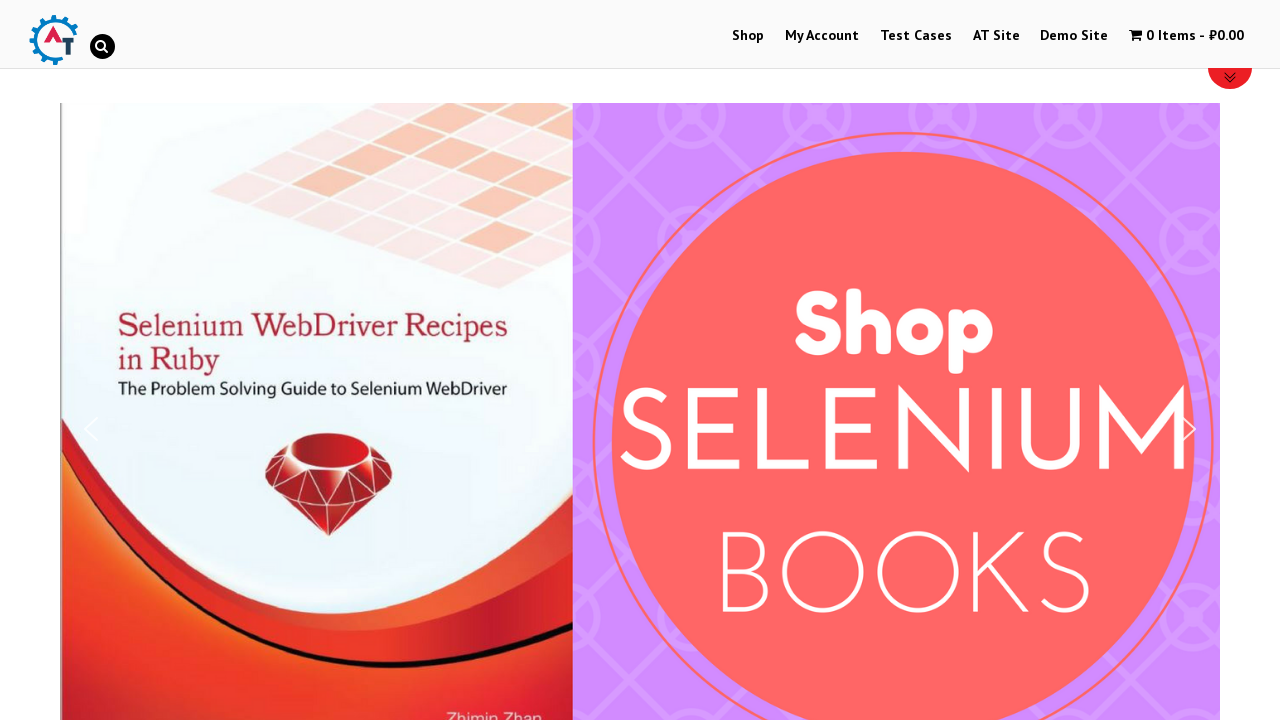

Clicked on the first product link to view product details at (241, 320) on .woocommerce-LoopProduct-link
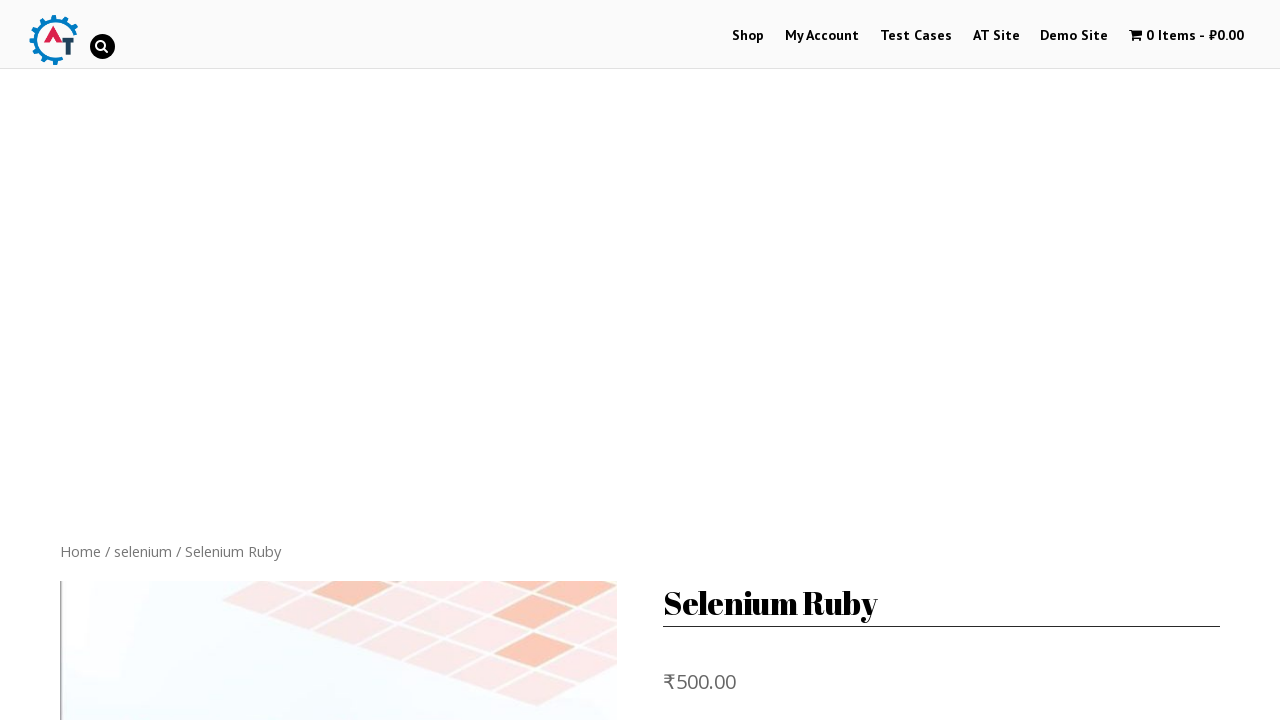

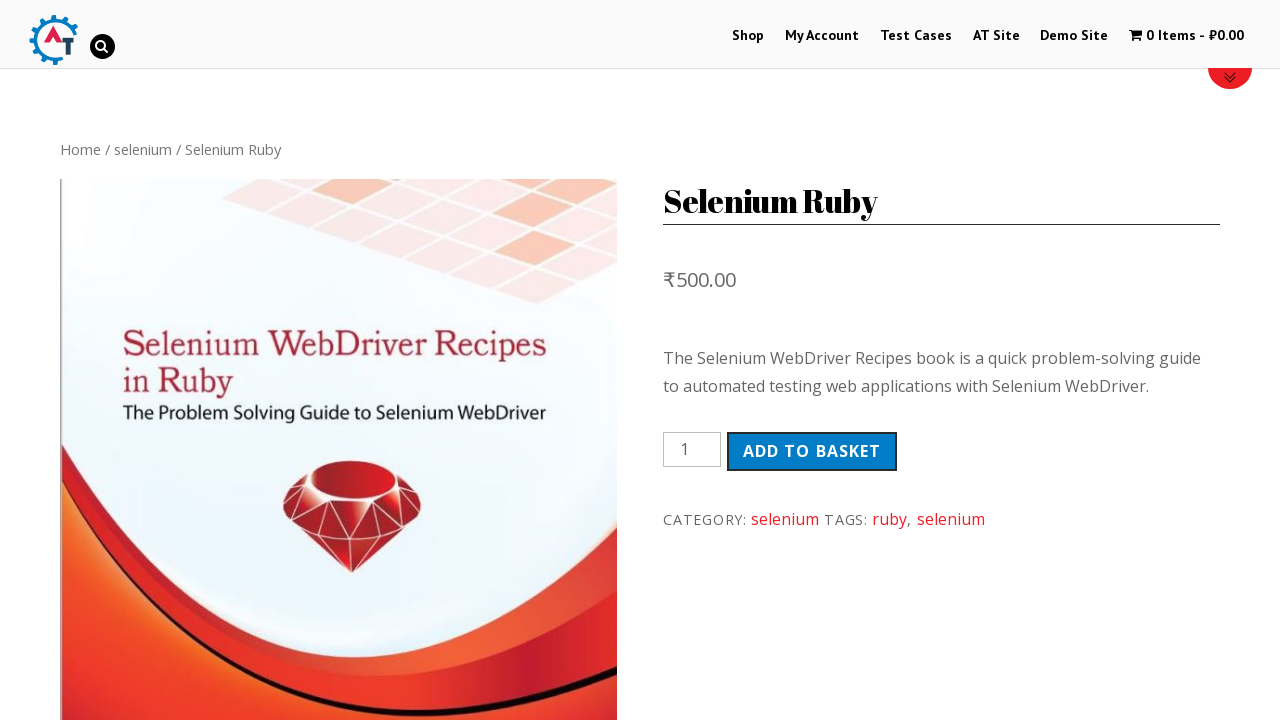